Tests the search functionality on the netcup forum by clicking the search button, entering a search query "Selenium", and submitting the search form to verify results appear.

Starting URL: https://forum.netcup.de/

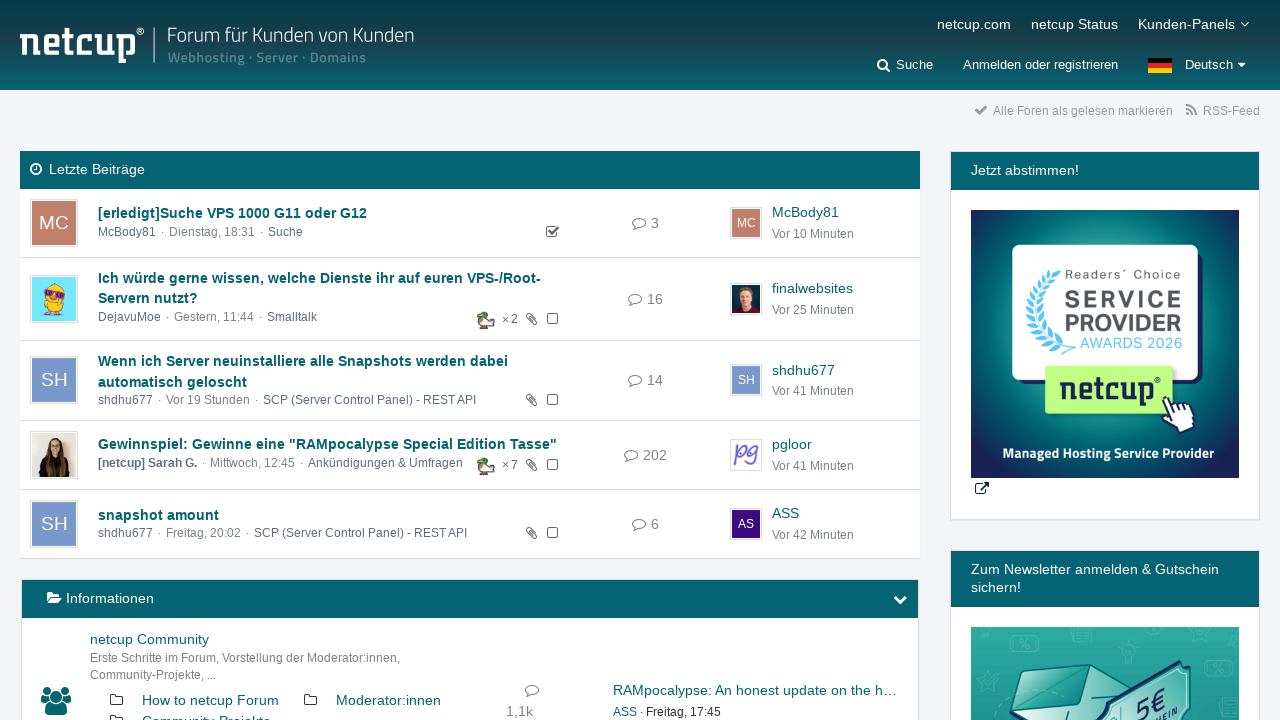

Clicked search button to open search input at (904, 65) on #userPanelSearchButton
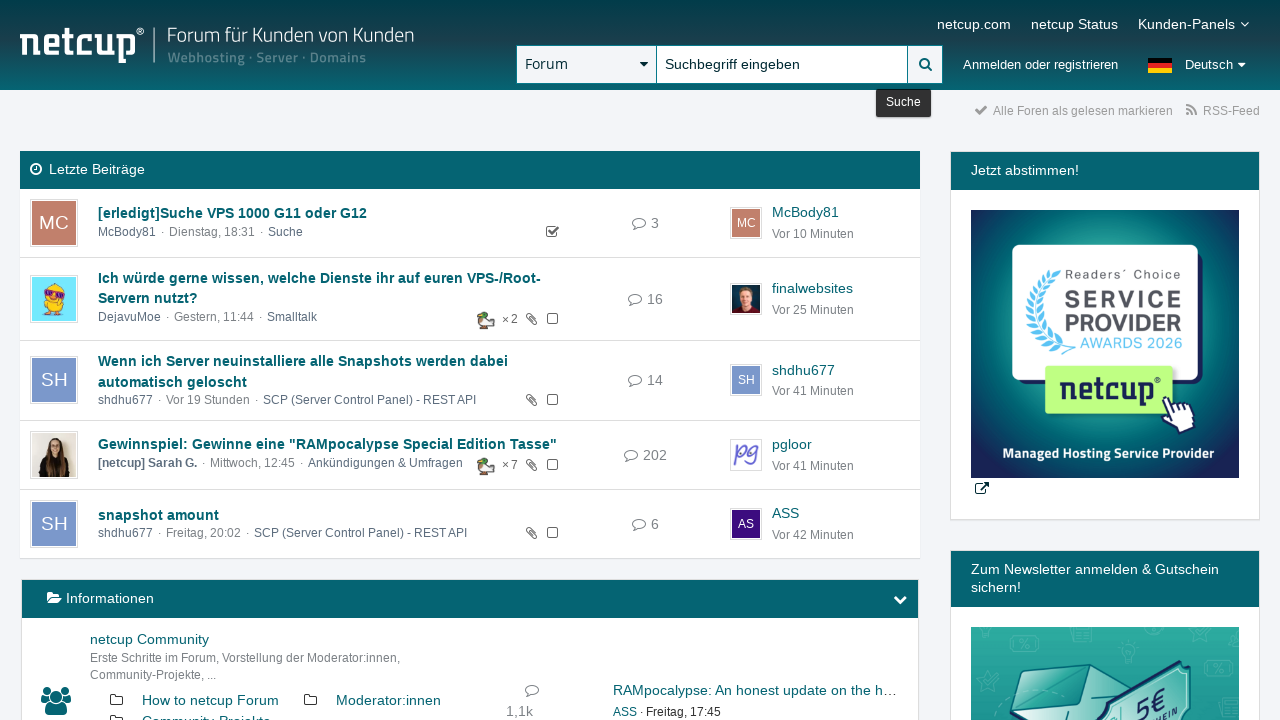

Entered 'Selenium' in search field on #pageHeaderSearchInput
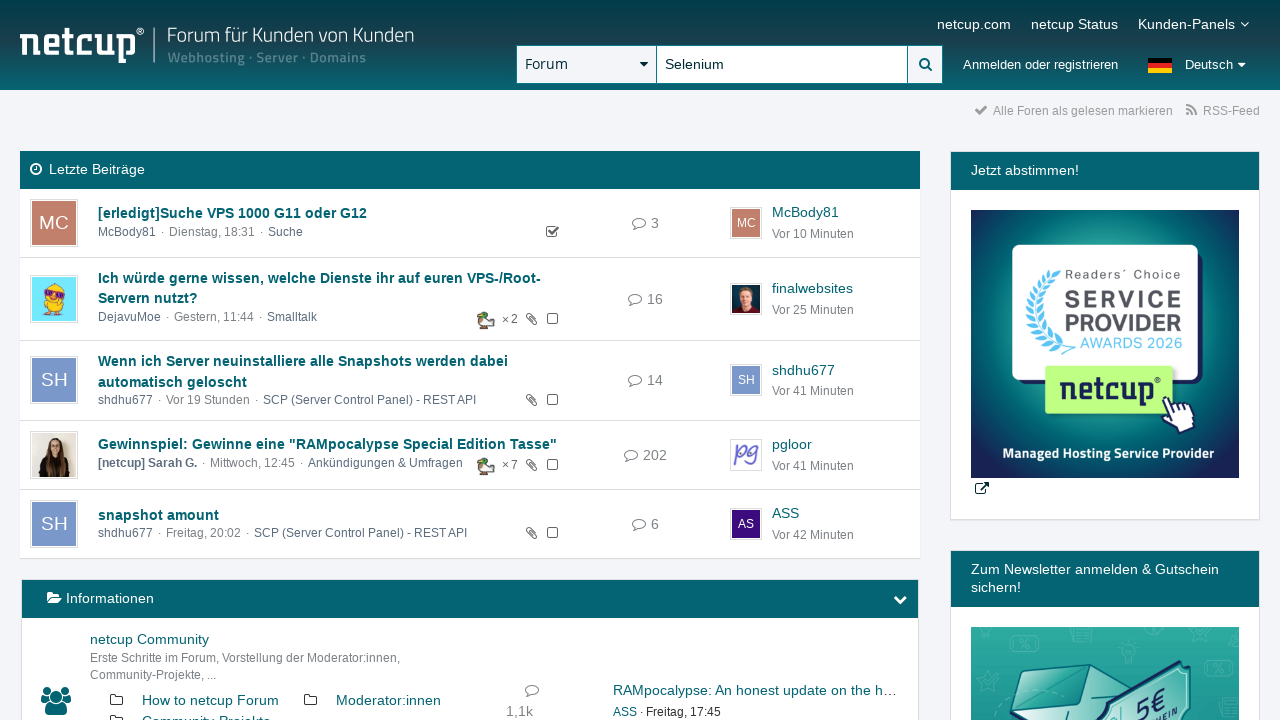

Submitted search form by pressing Enter on #pageHeaderSearchInput
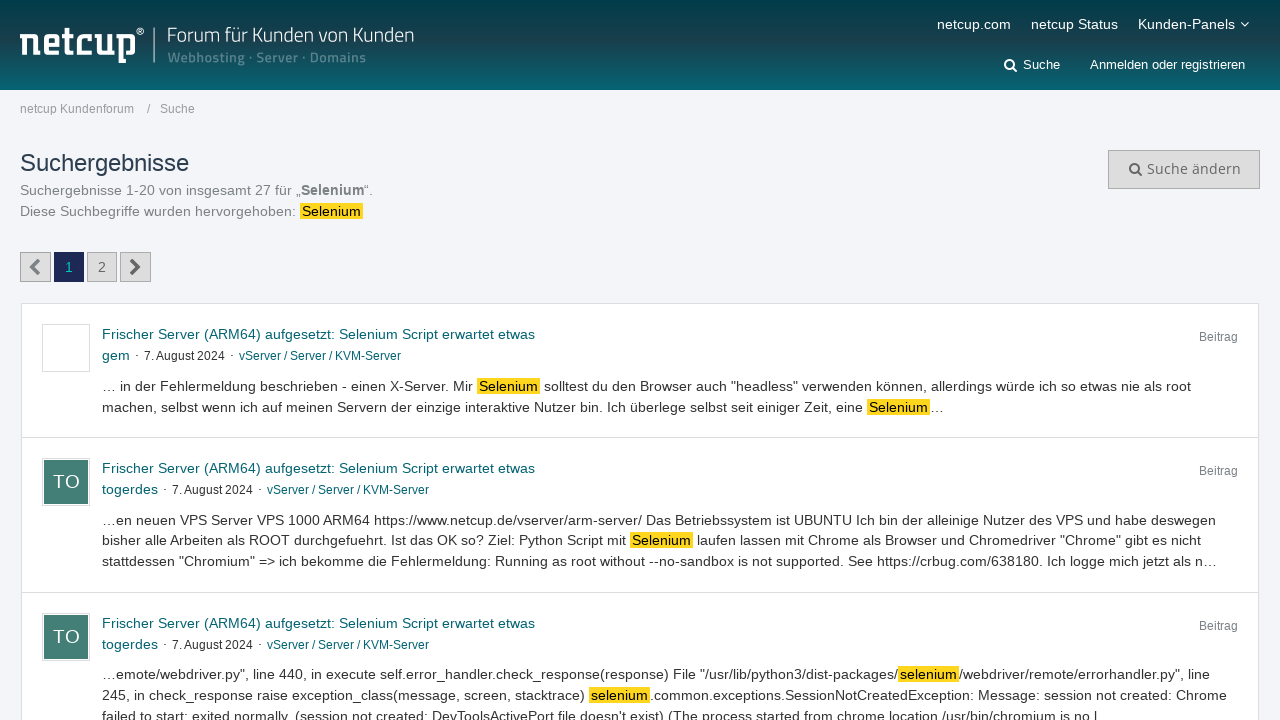

Search results page fully loaded
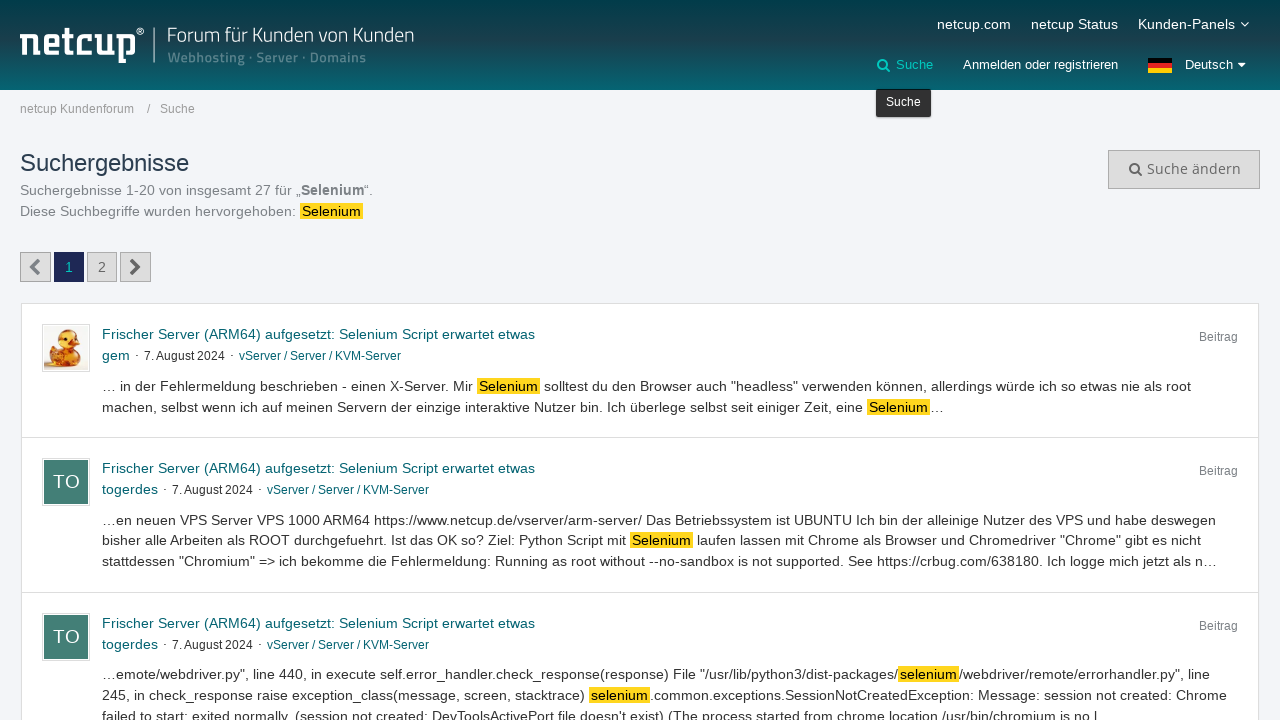

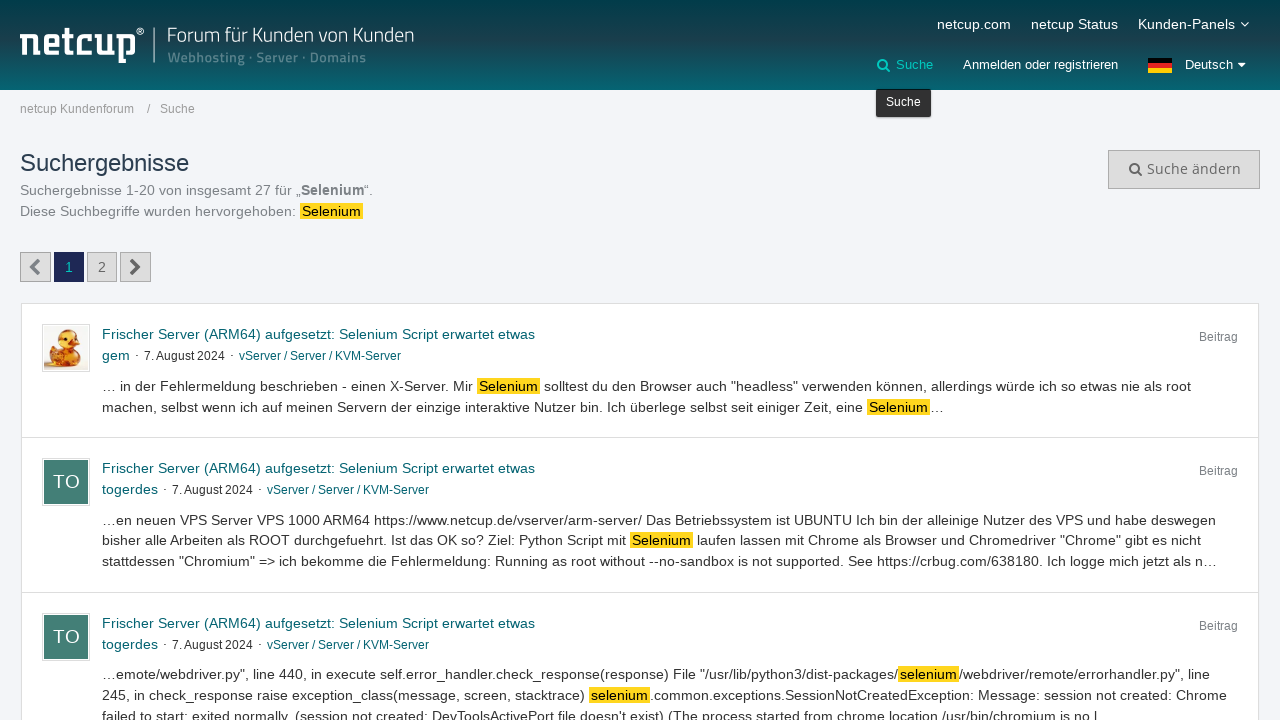